Tests mouse hover functionality by hovering over a menu item labeled "Main Item 2" to trigger a dropdown or submenu display

Starting URL: https://demoqa.com/menu/

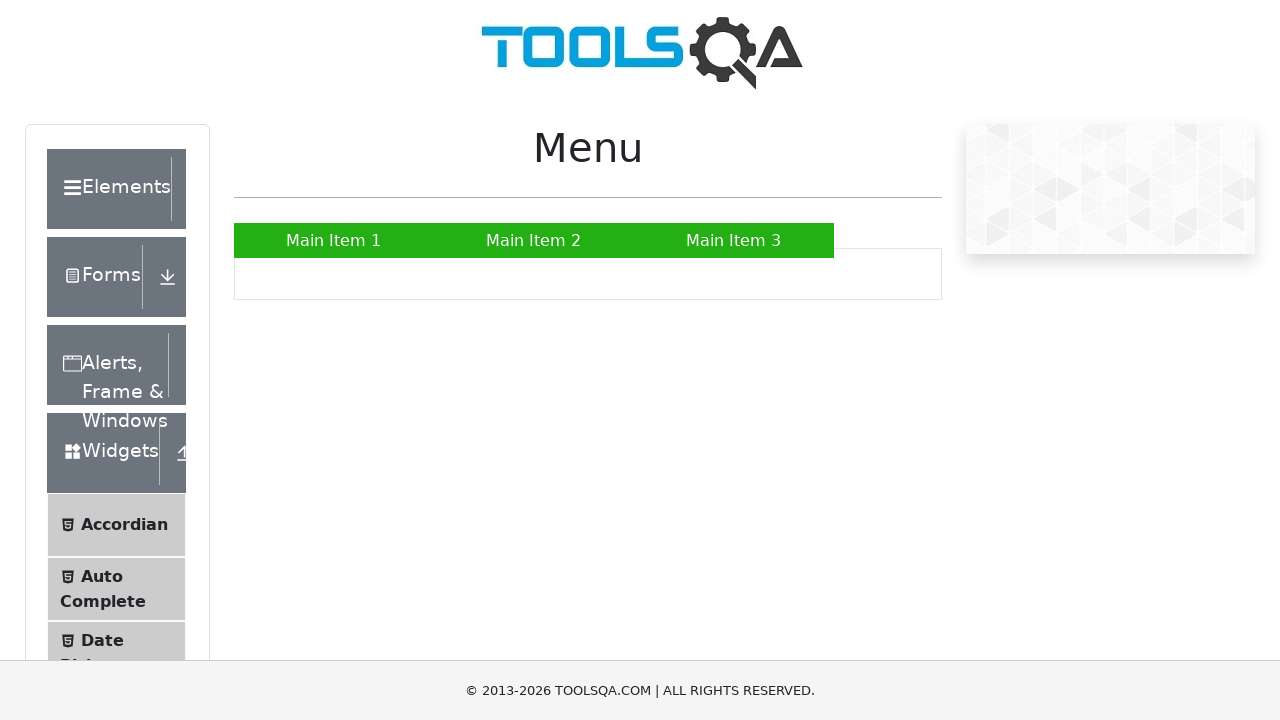

Hovered over 'Main Item 2' menu item to trigger dropdown at (534, 240) on xpath=//*[text()='Main Item 2']
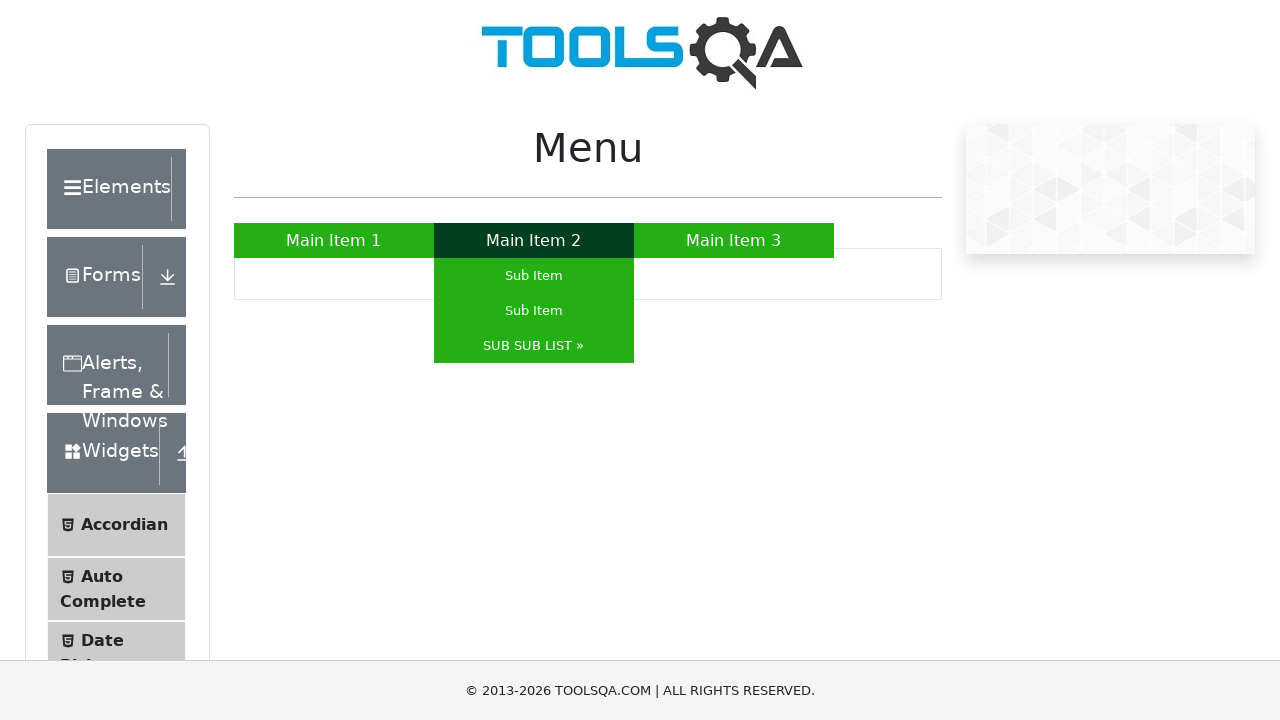

Waited 500ms for submenu to appear after hover
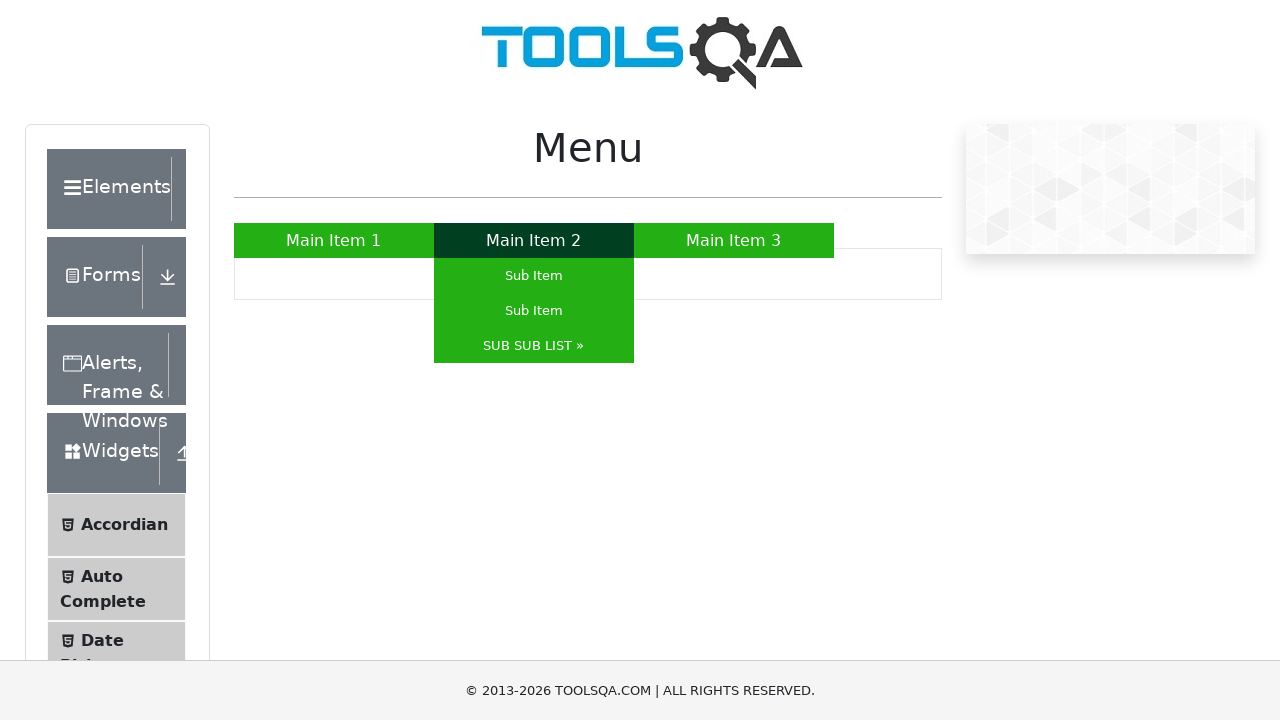

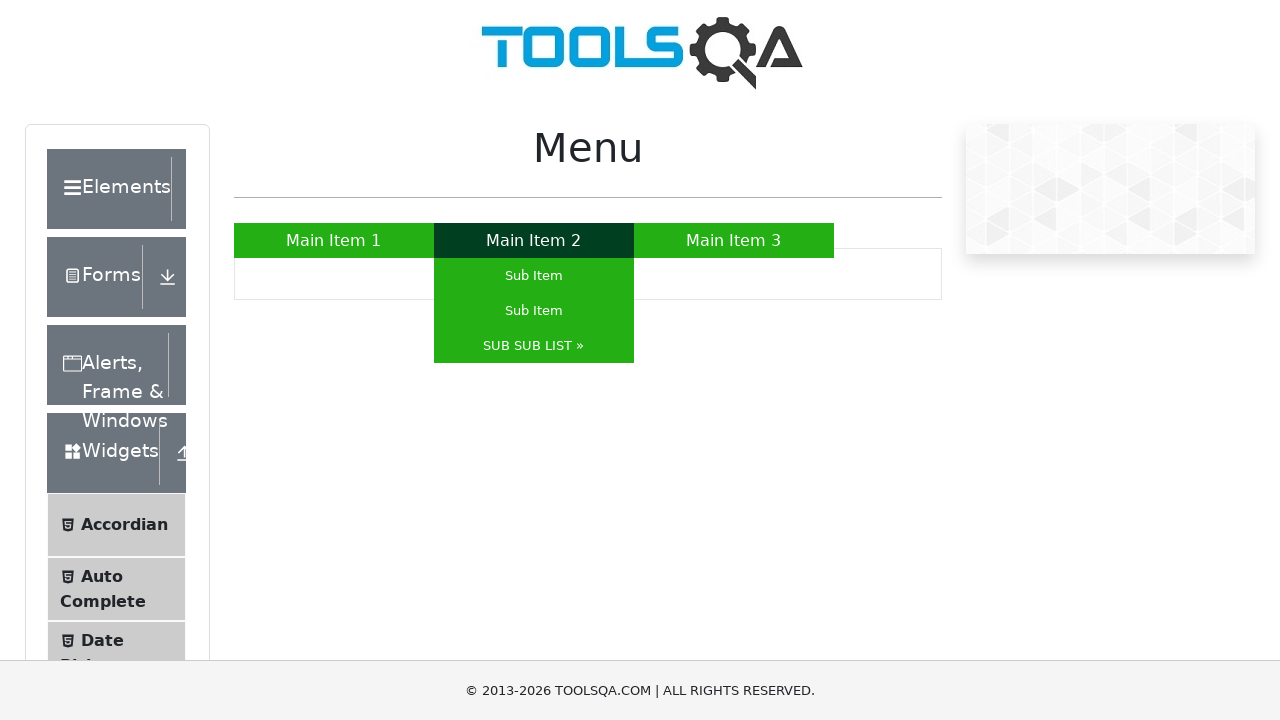